Tests dynamic content loading by clicking a start button and waiting for a "Hello World!" element to be rendered on the page

Starting URL: https://the-internet.herokuapp.com/dynamic_loading/2

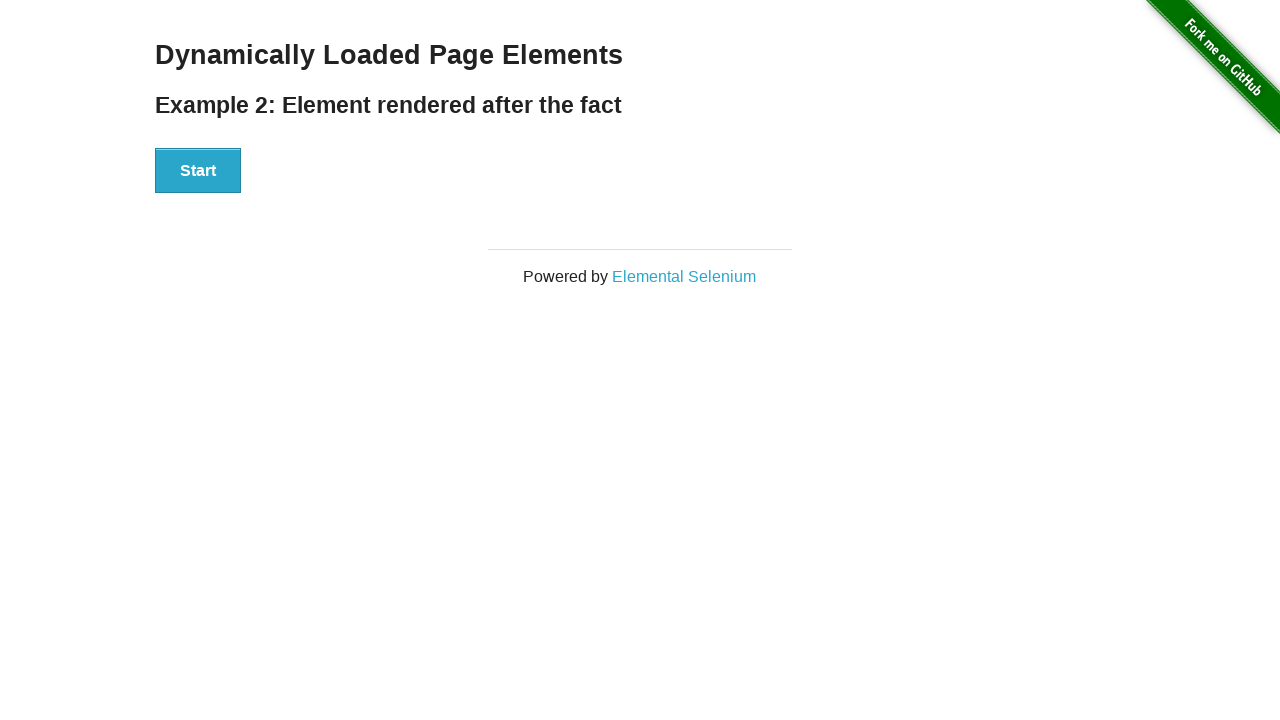

Navigated to dynamic loading page
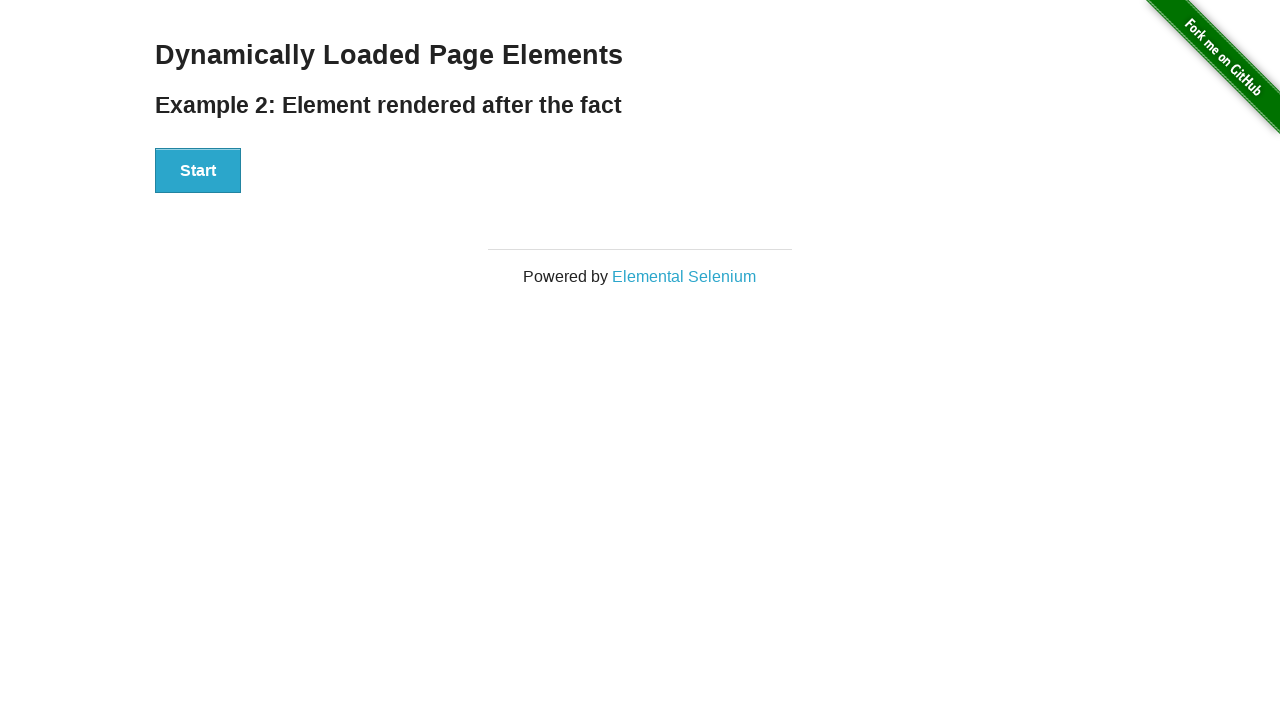

Clicked start button to trigger dynamic content loading at (198, 171) on #start button
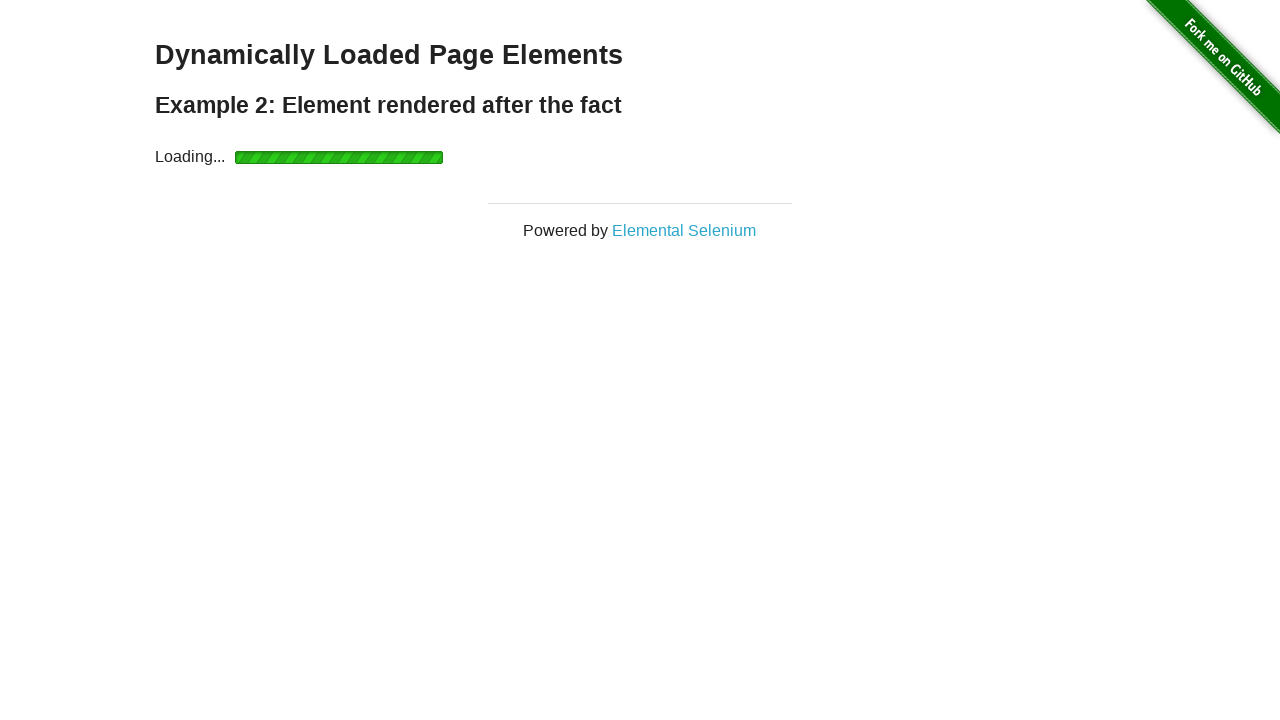

Waited for 'Hello World!' element to render
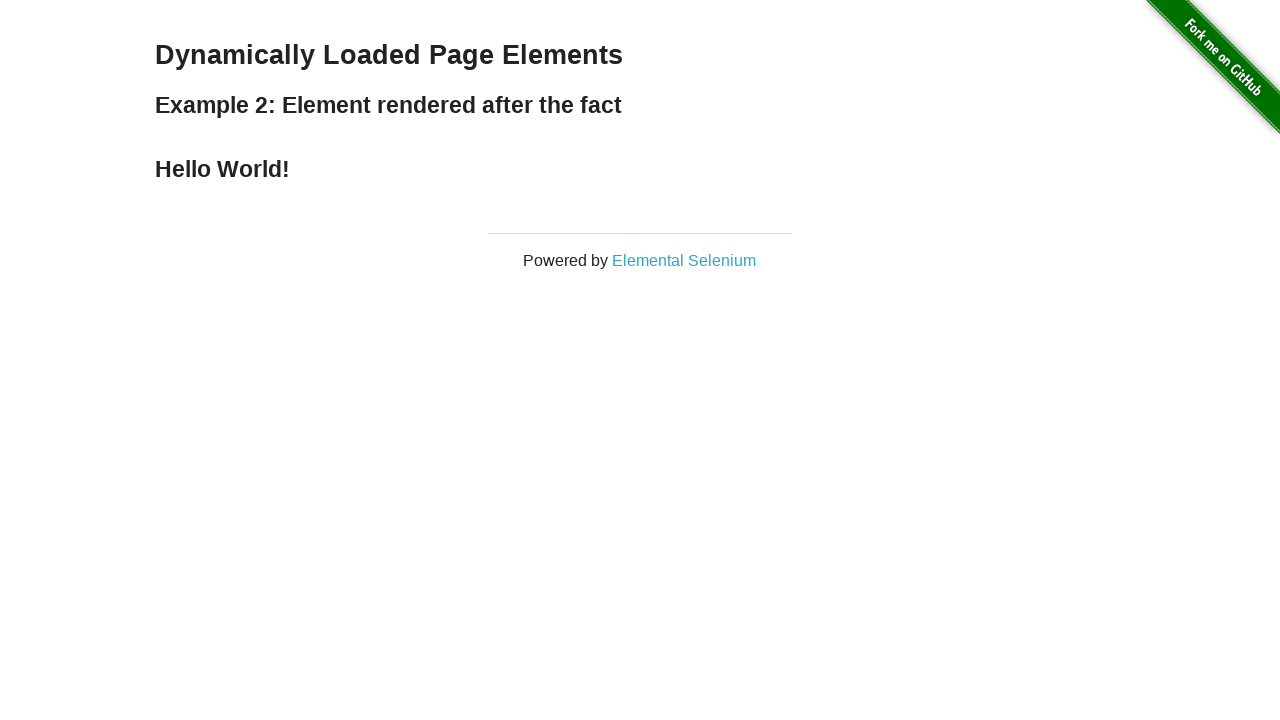

Verified that finish heading contains 'Hello World!'
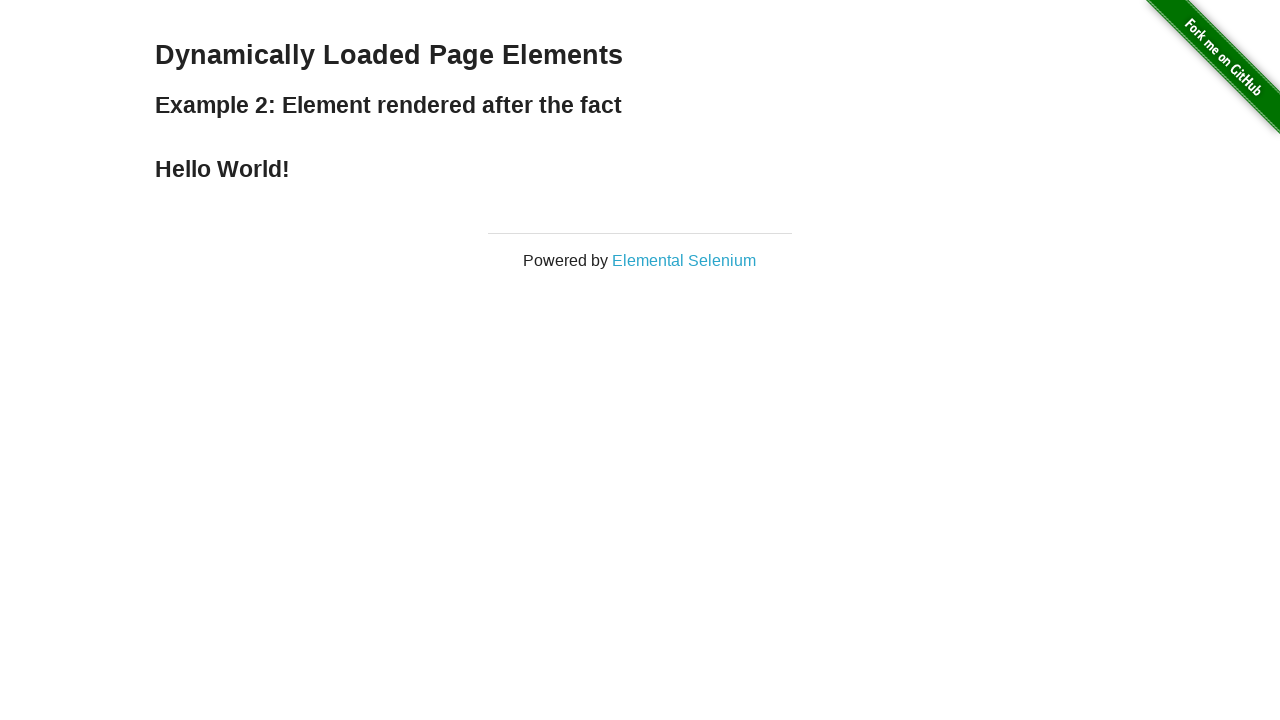

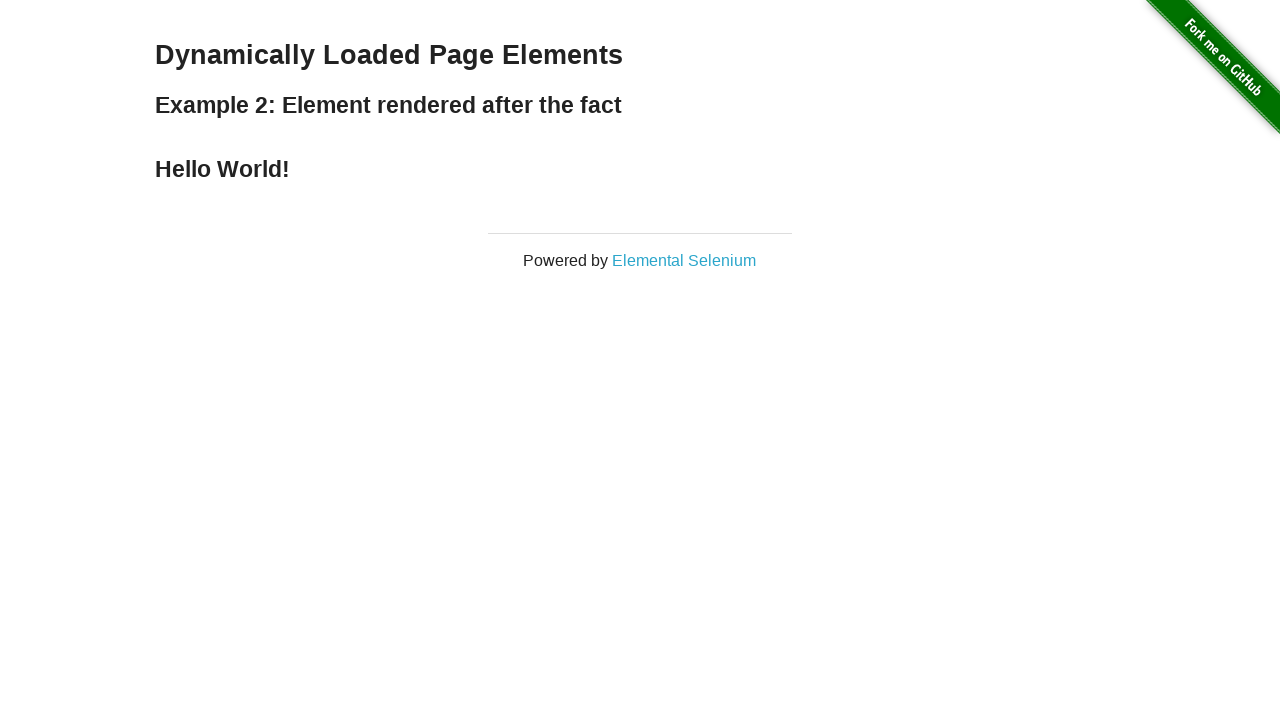